Tests dynamic content loading by clicking on Example 1 link, starting the loading process, and verifying that "Hello World!" text appears after the content loads

Starting URL: https://the-internet.herokuapp.com/dynamic_loading

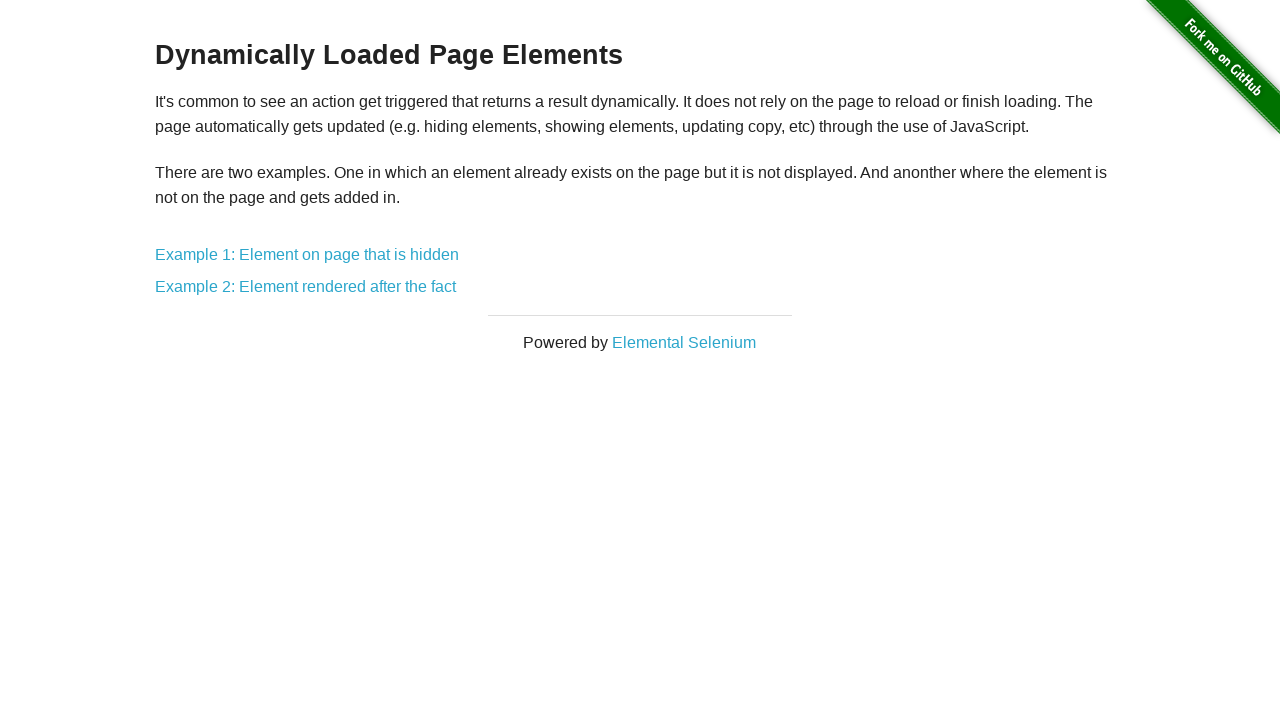

Clicked on Example 1 link at (307, 255) on a:has-text('Example 1')
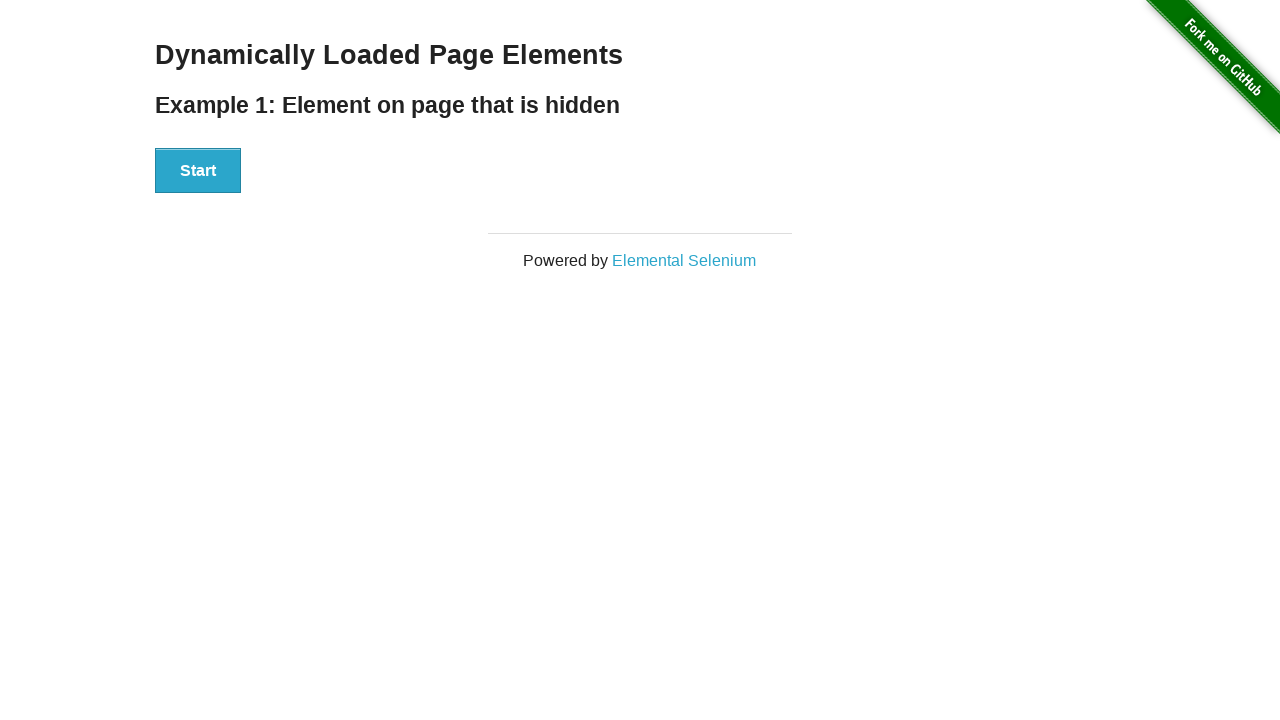

Clicked the Start button to begin loading process at (198, 171) on div#start > button
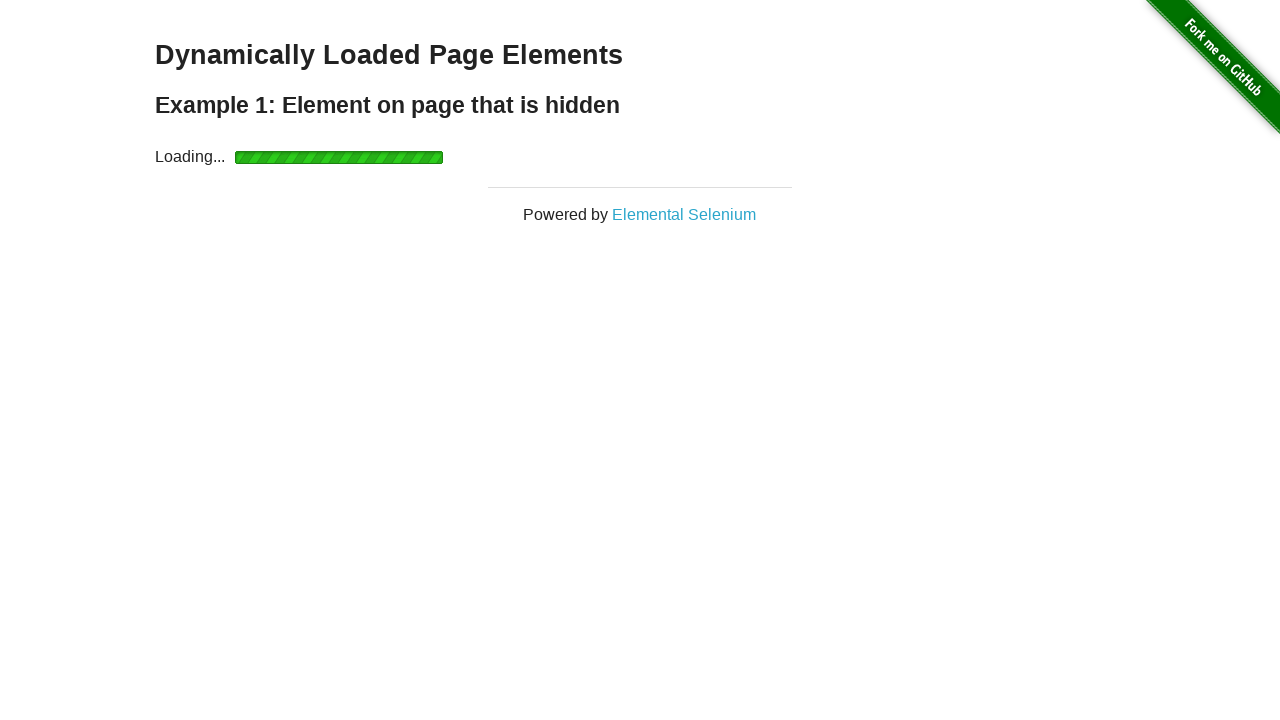

Waited for dynamically loaded content to appear
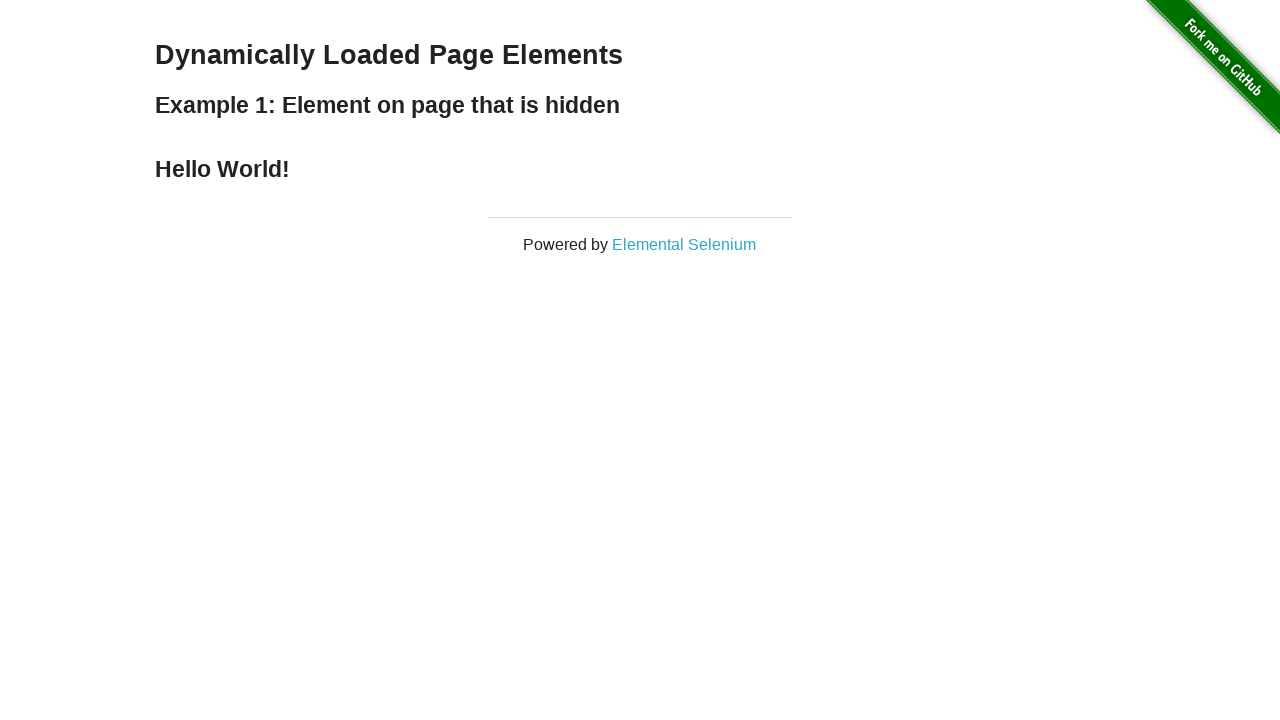

Retrieved text content from loaded element
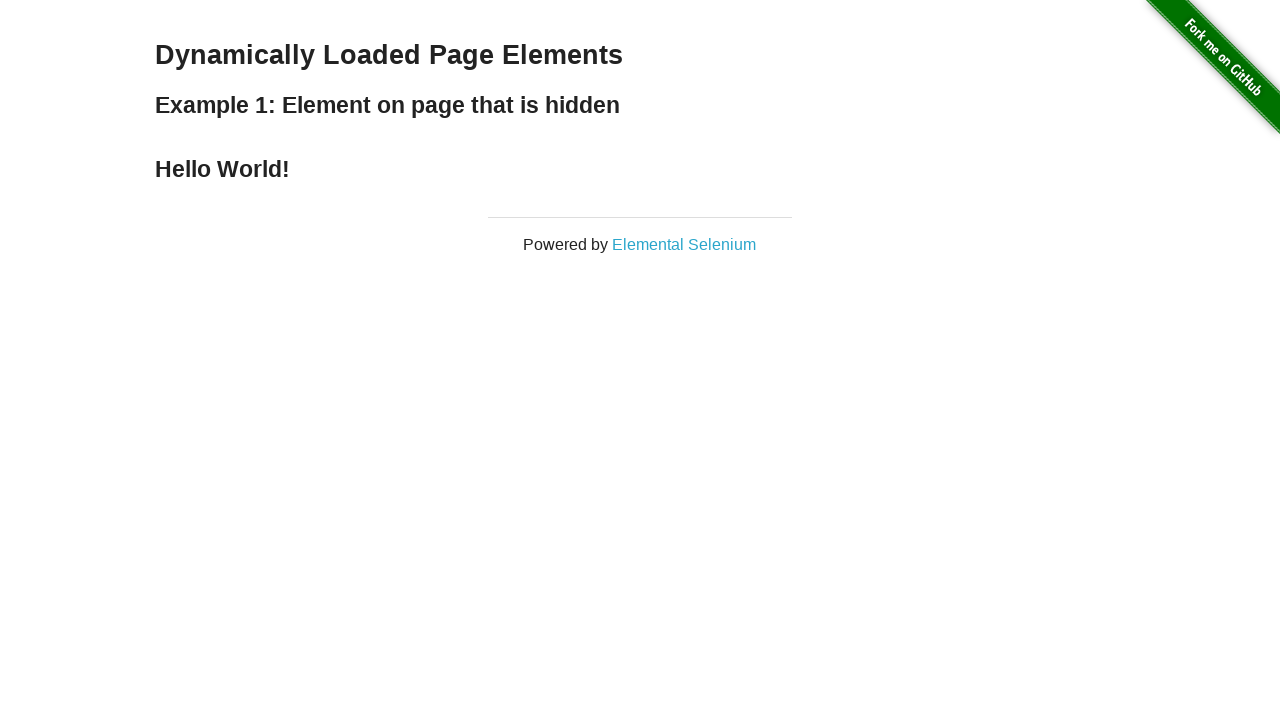

Verified that 'Hello World!' text appears after content loads
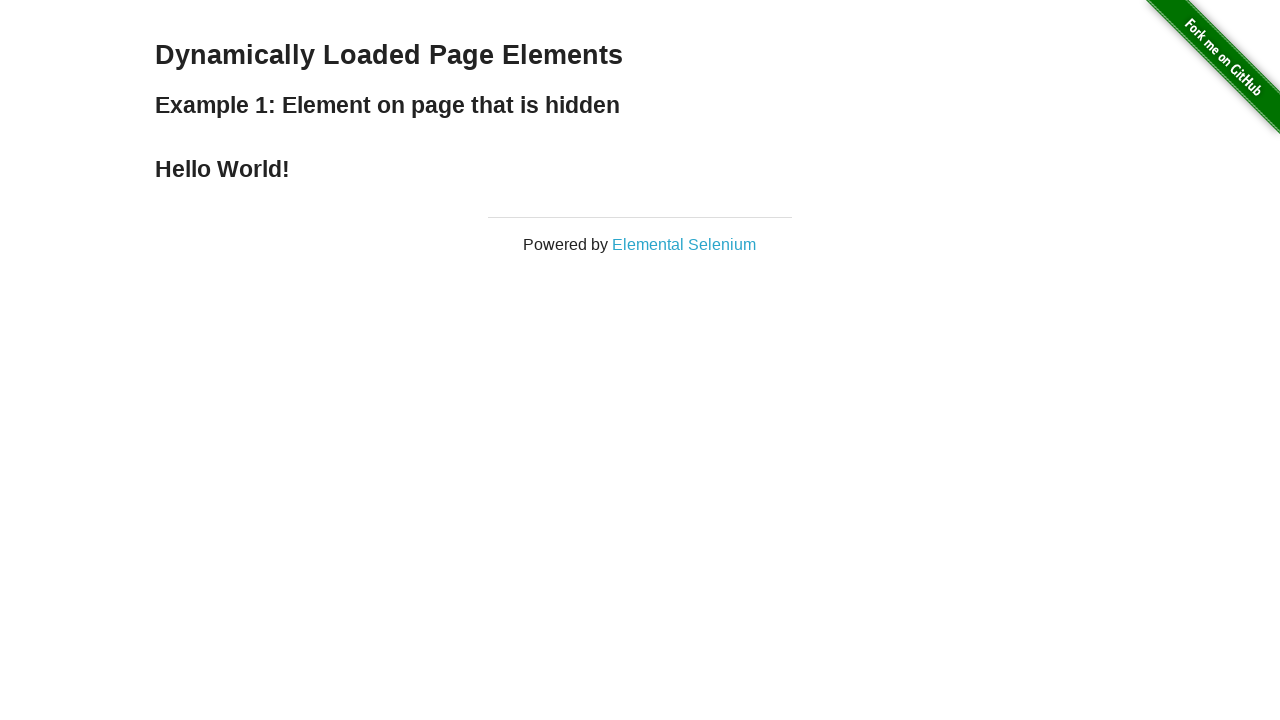

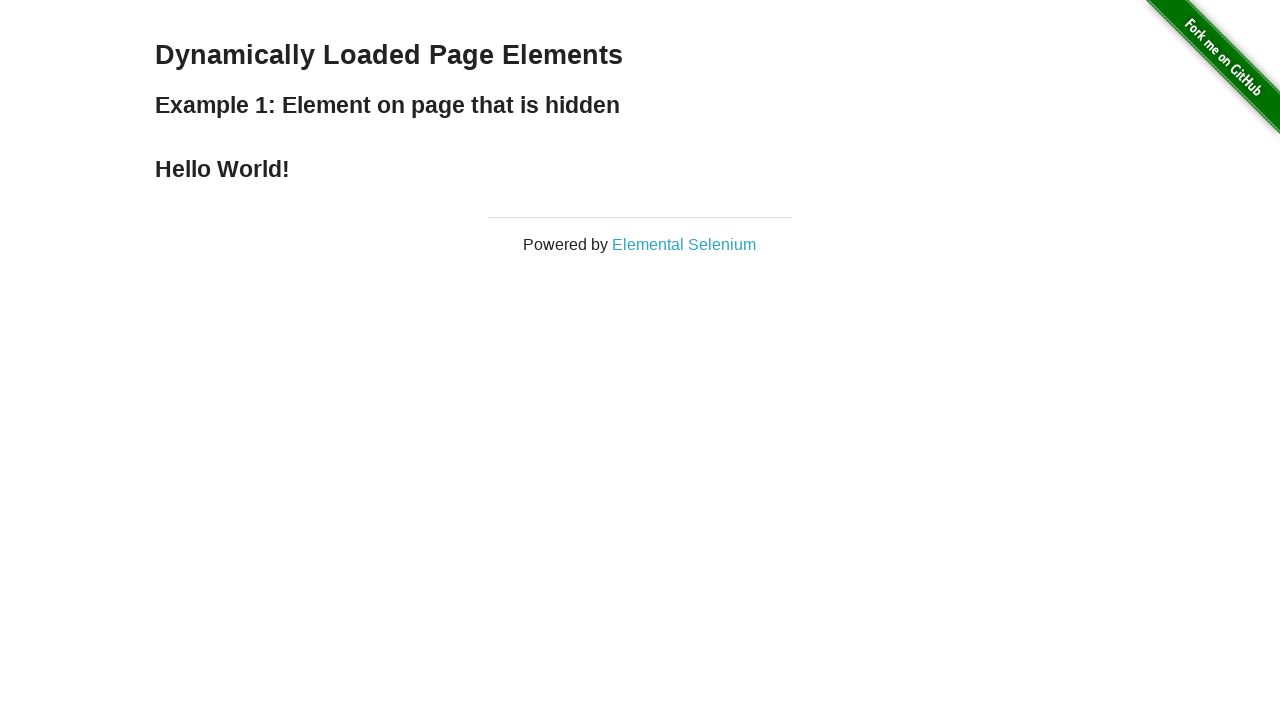